Navigates to the Playwright API mocking demo page and verifies that a list of fruits is displayed from the API response

Starting URL: https://demo.playwright.dev/api-mocking

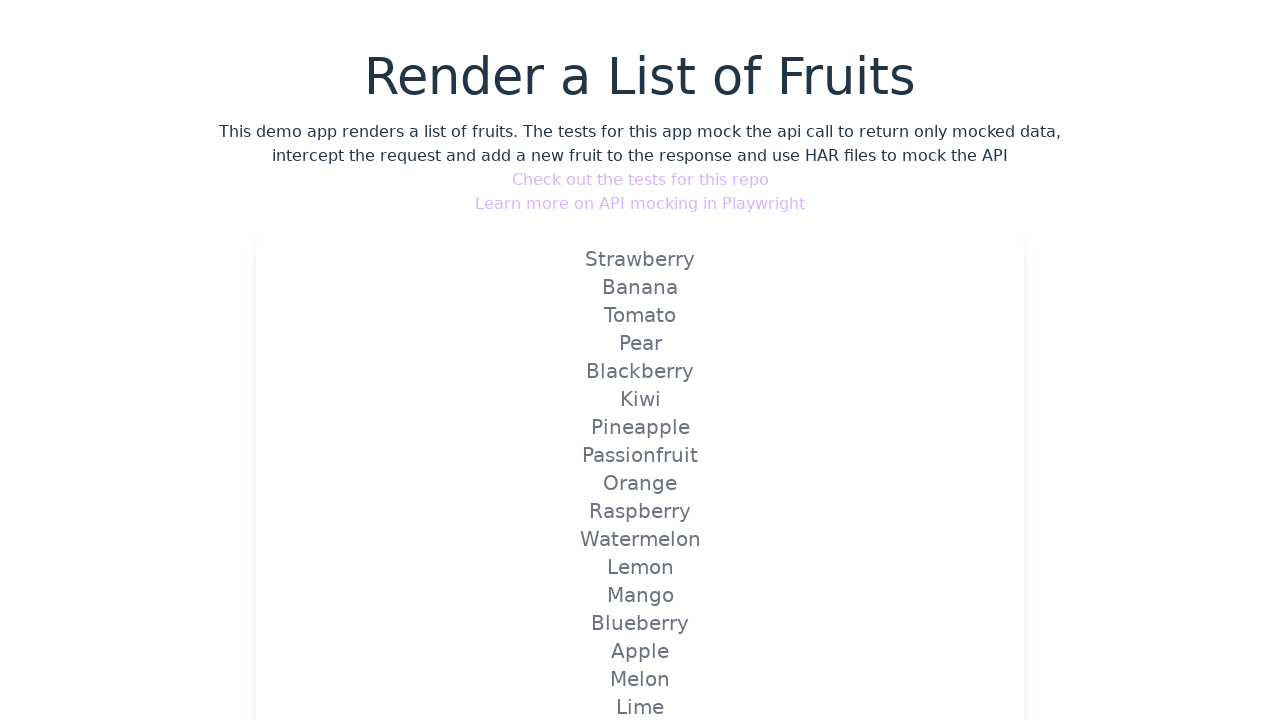

Navigated to Playwright API mocking demo page
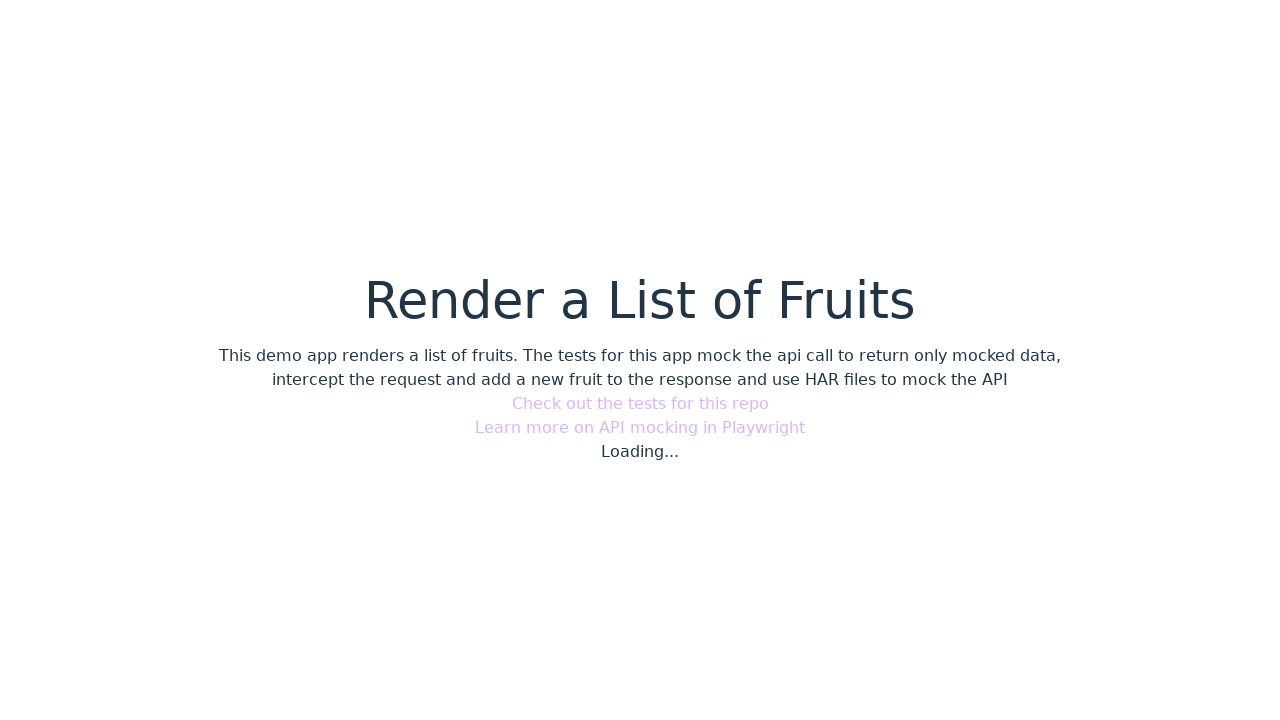

Fruit list loaded from API response
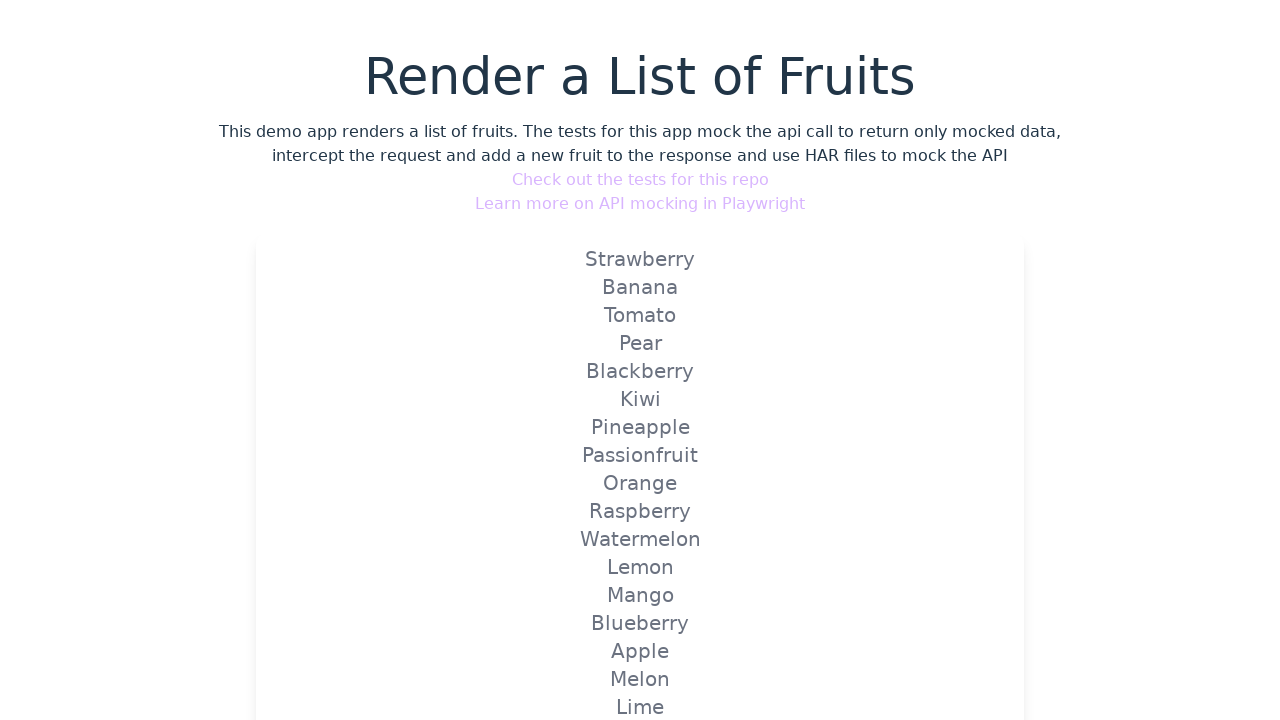

Verified that first fruit list item is visible
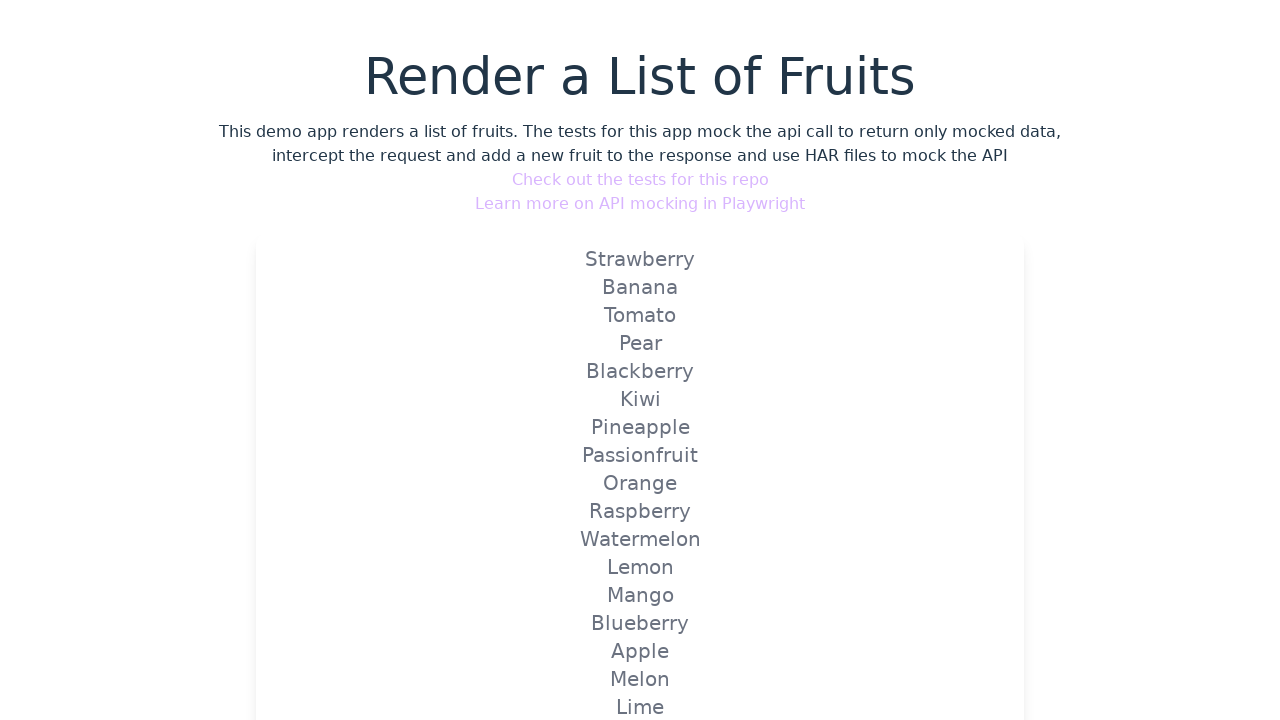

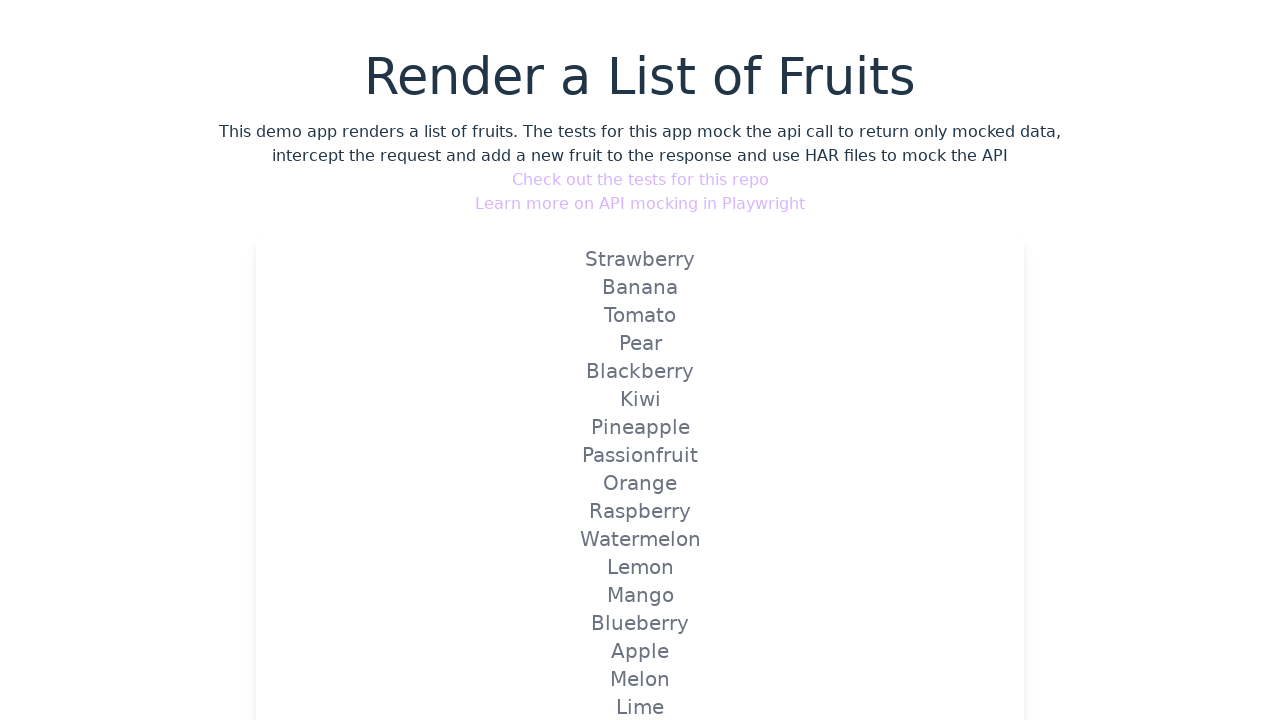